Navigates to Selenium's BiDi test page and clicks the JS exception button to trigger a JavaScript error

Starting URL: https://www.selenium.dev/selenium/web/bidi/logEntryAdded.html

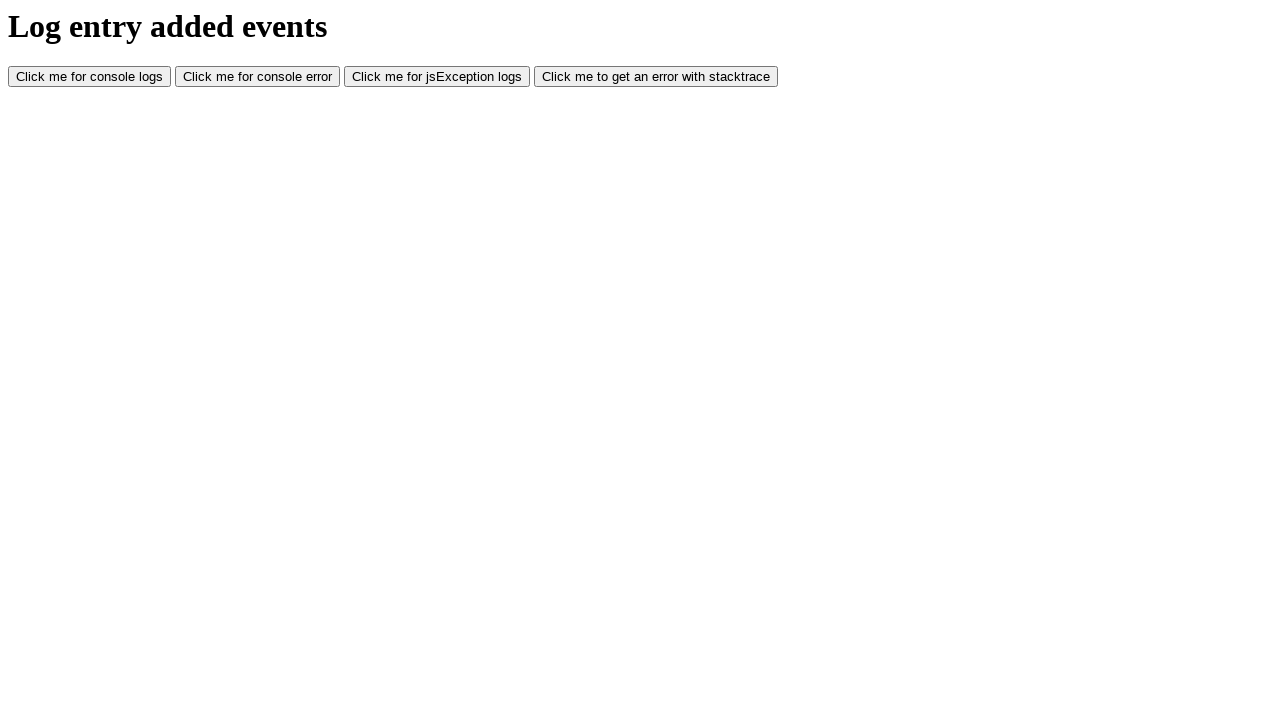

Navigated to Selenium BiDi logEntryAdded test page
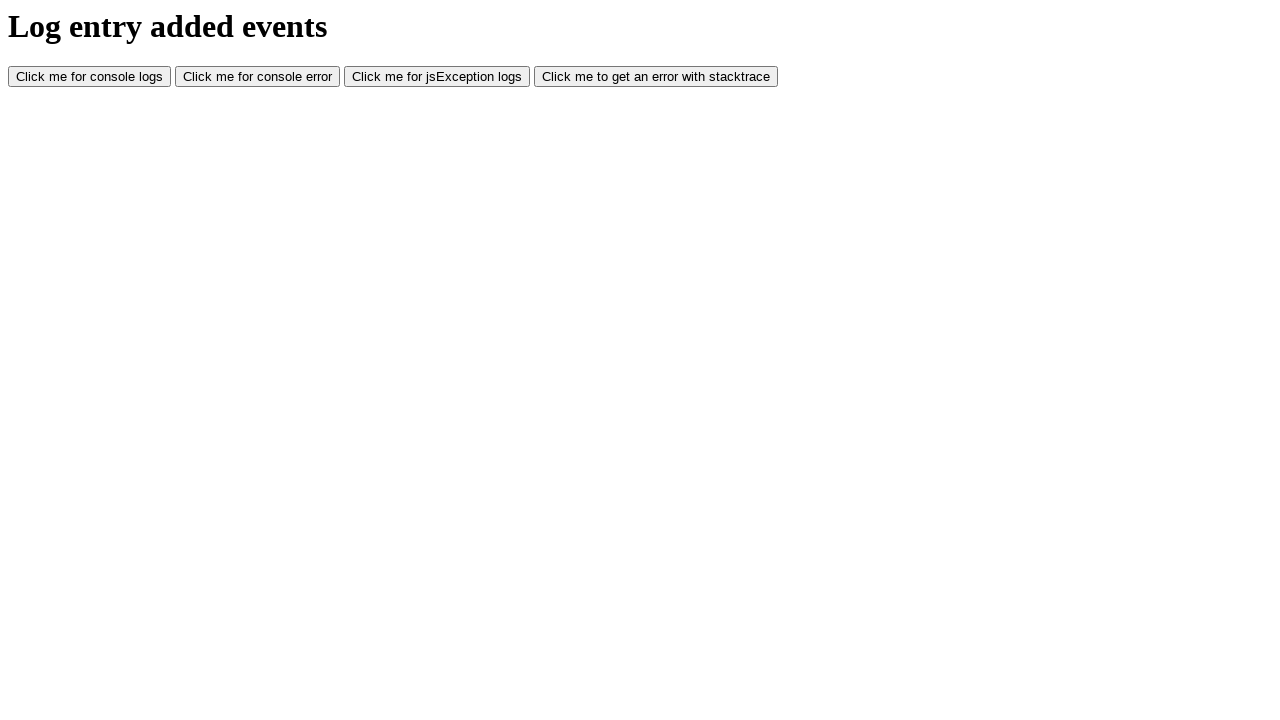

Clicked JS exception button to trigger JavaScript error at (437, 77) on xpath=//button[@id='jsException']
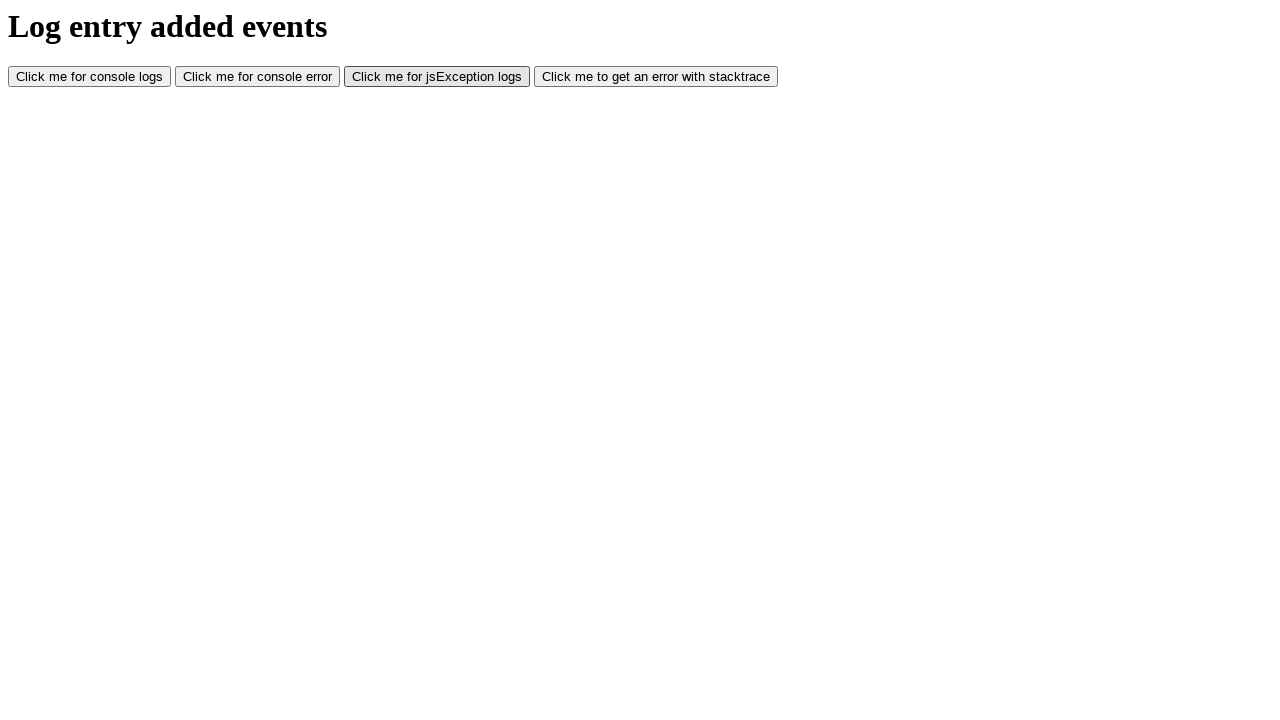

Waited 500ms for JavaScript exception to be triggered
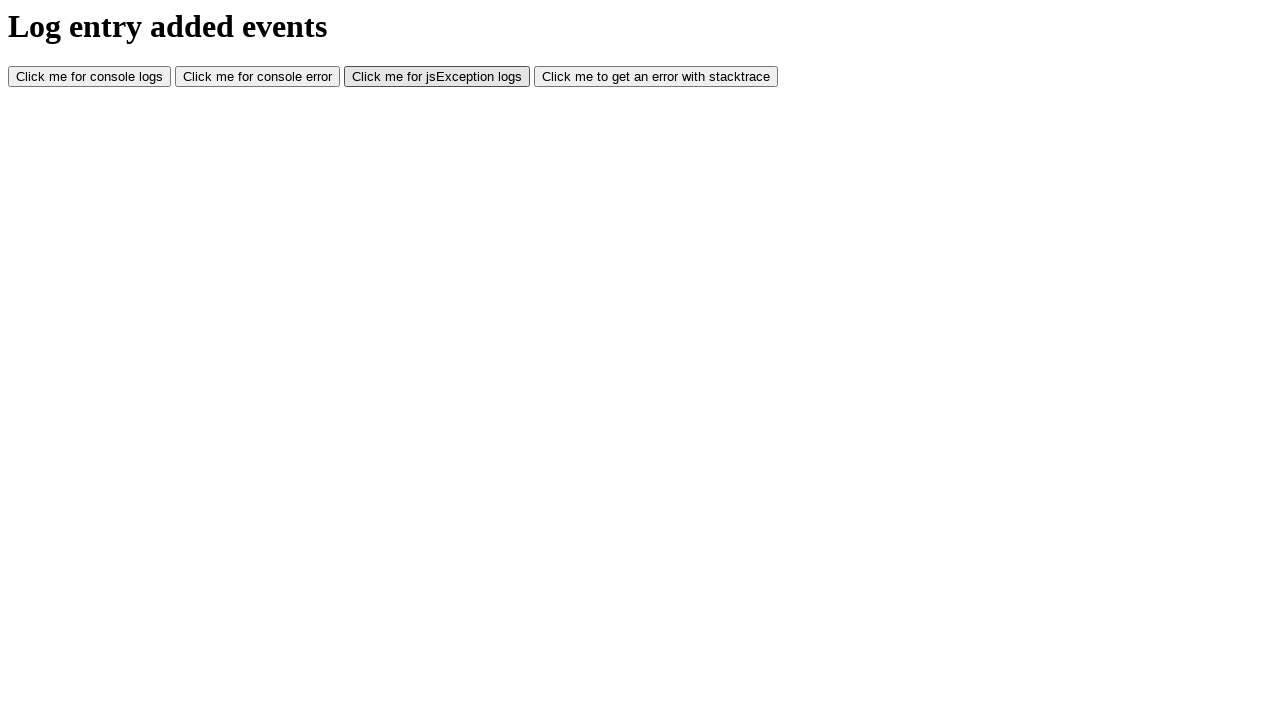

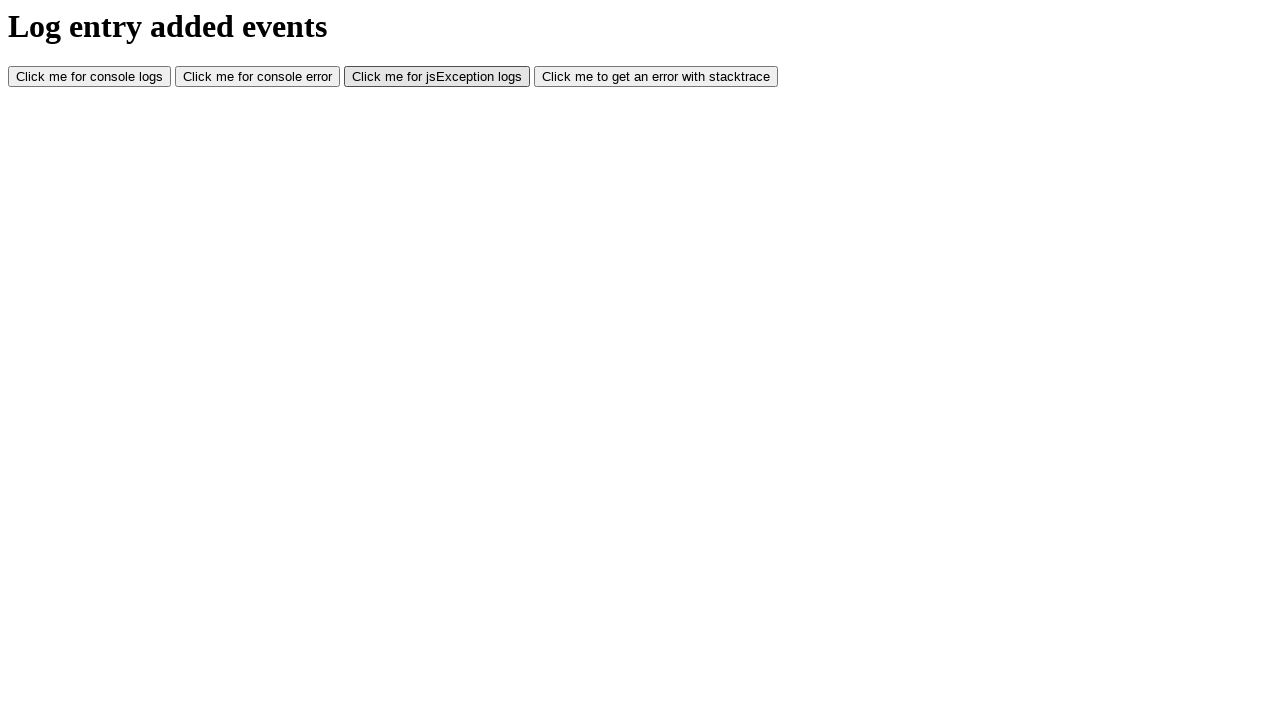